Tests that the success button width changes when the browser window is resized

Starting URL: https://rioran.github.io/ru_vowels_filter/main.html

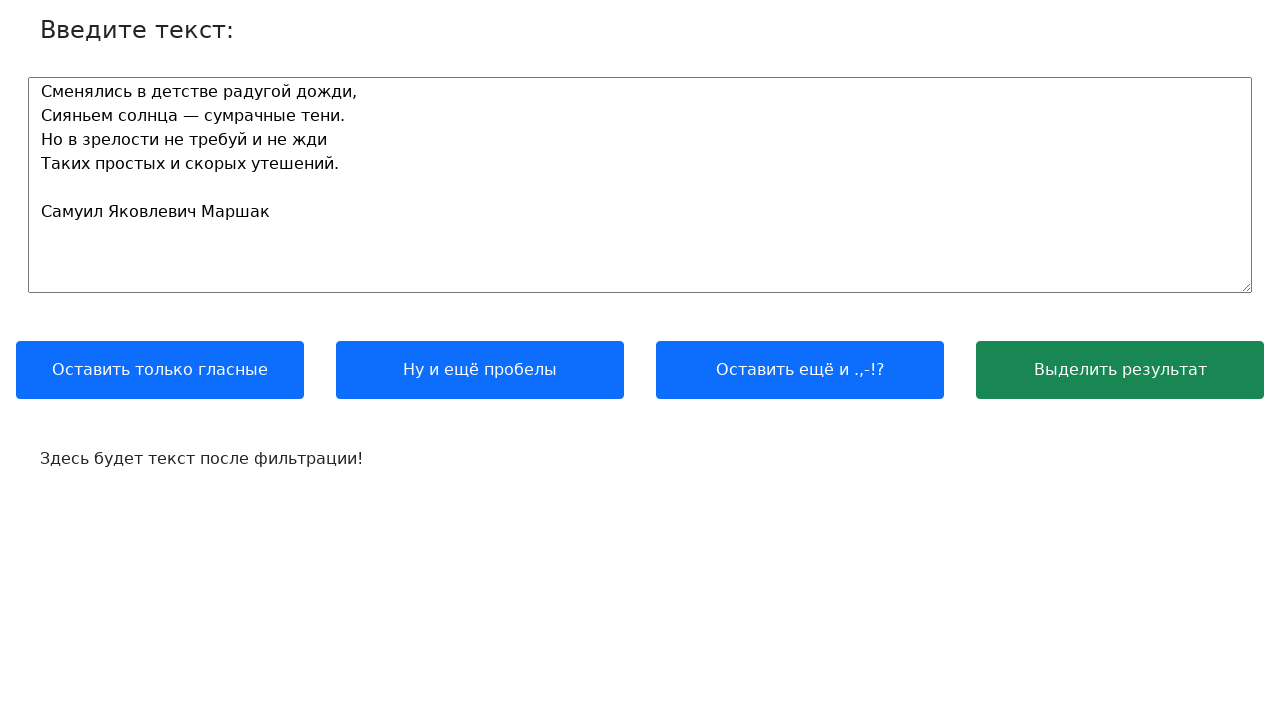

Retrieved initial success button width
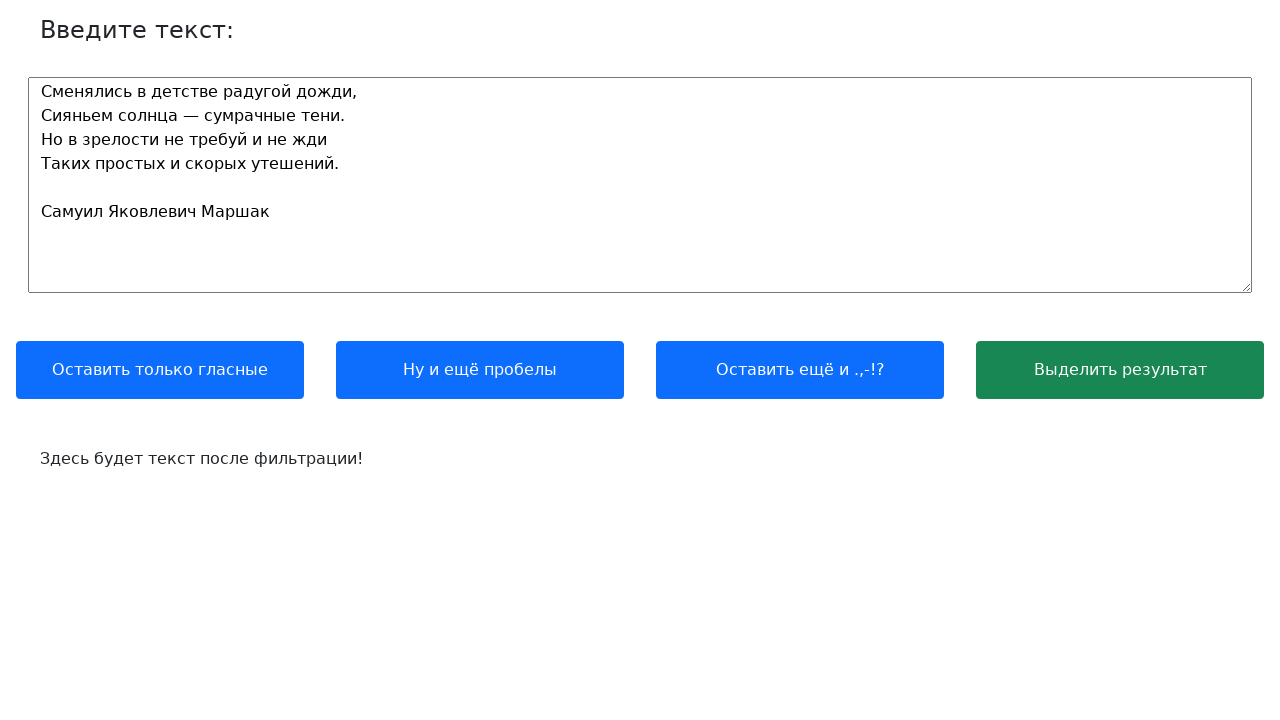

Resized browser viewport to 542x554
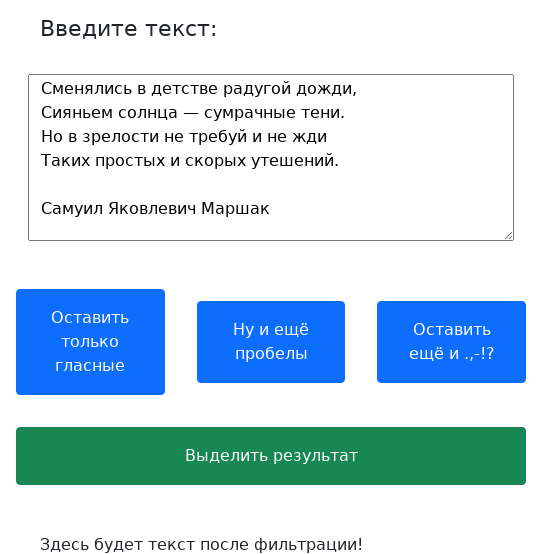

Retrieved success button width after viewport resize
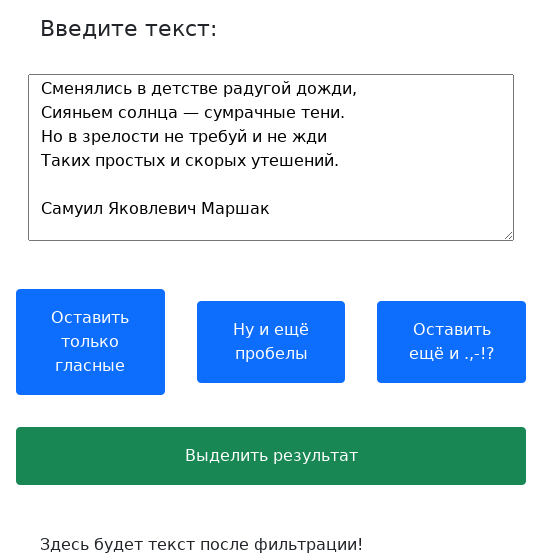

Verified that button width changed from initial width
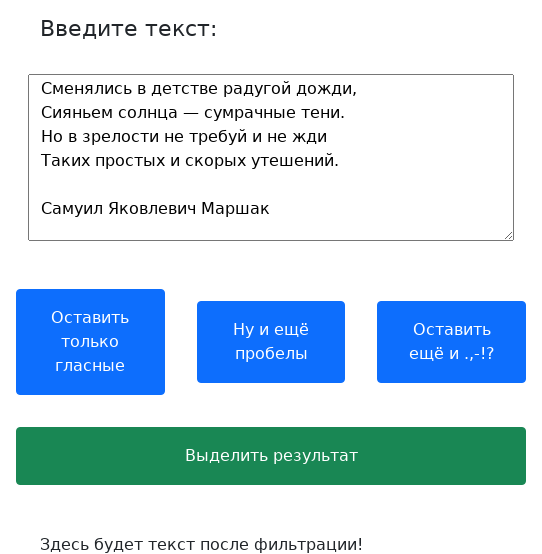

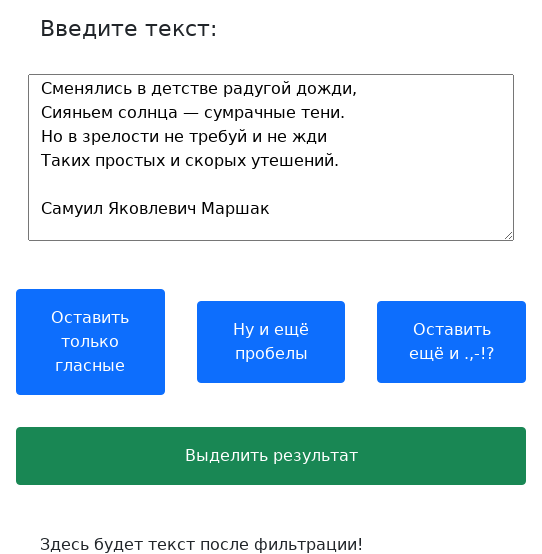